Solves an interactive math puzzle by reading a value from the page, calculating the result using a logarithmic formula, entering the answer, checking a checkbox, clicking a robot verification option, and submitting the form.

Starting URL: http://suninjuly.github.io/math.html

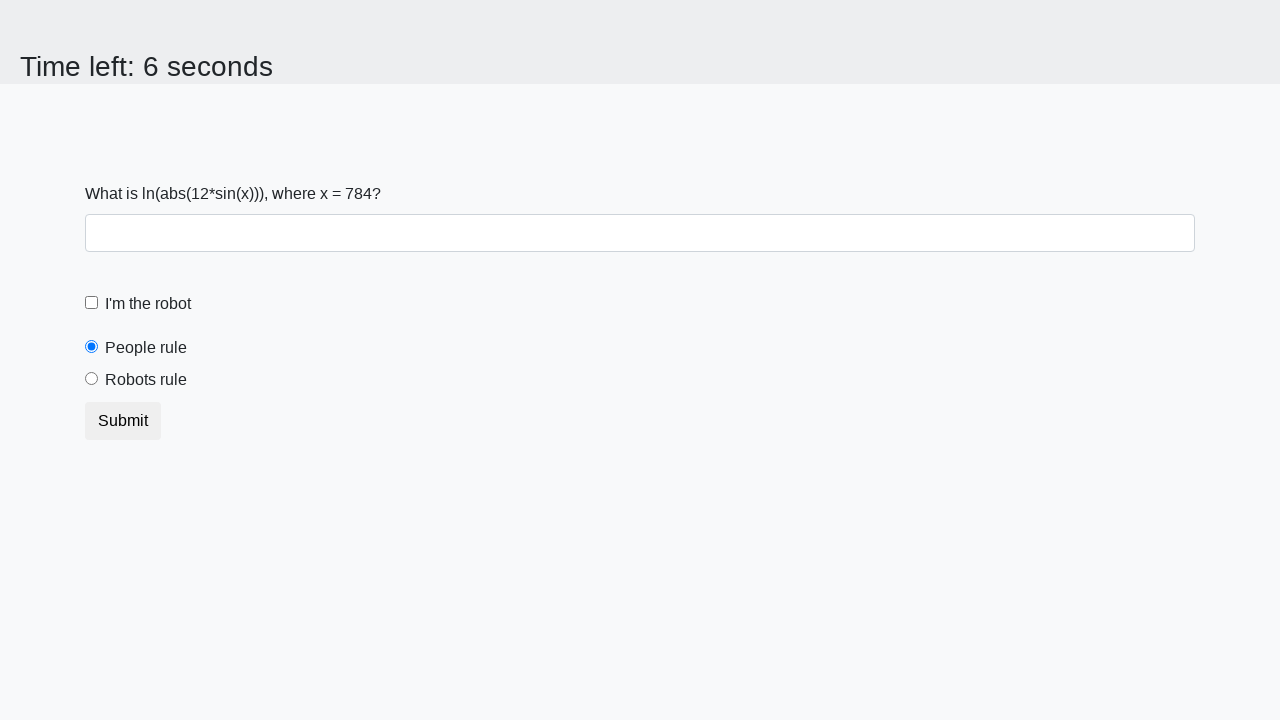

Located the input value element on the page
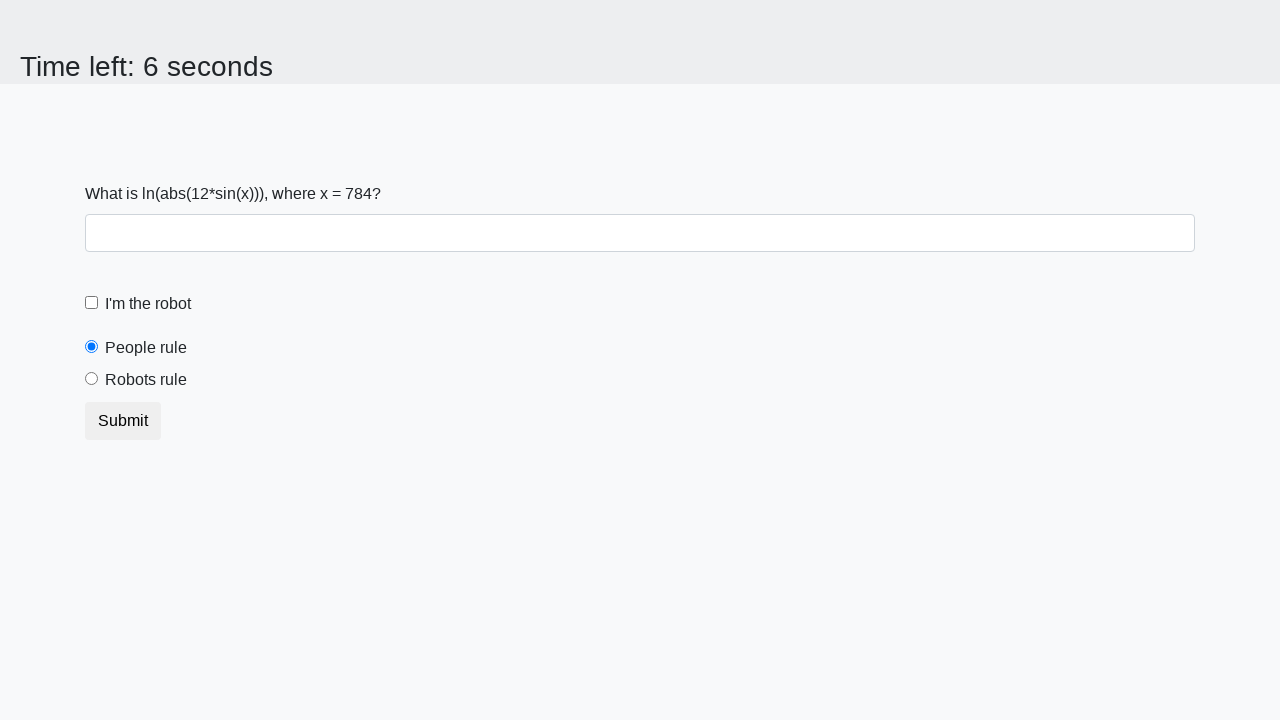

Retrieved x value from input element
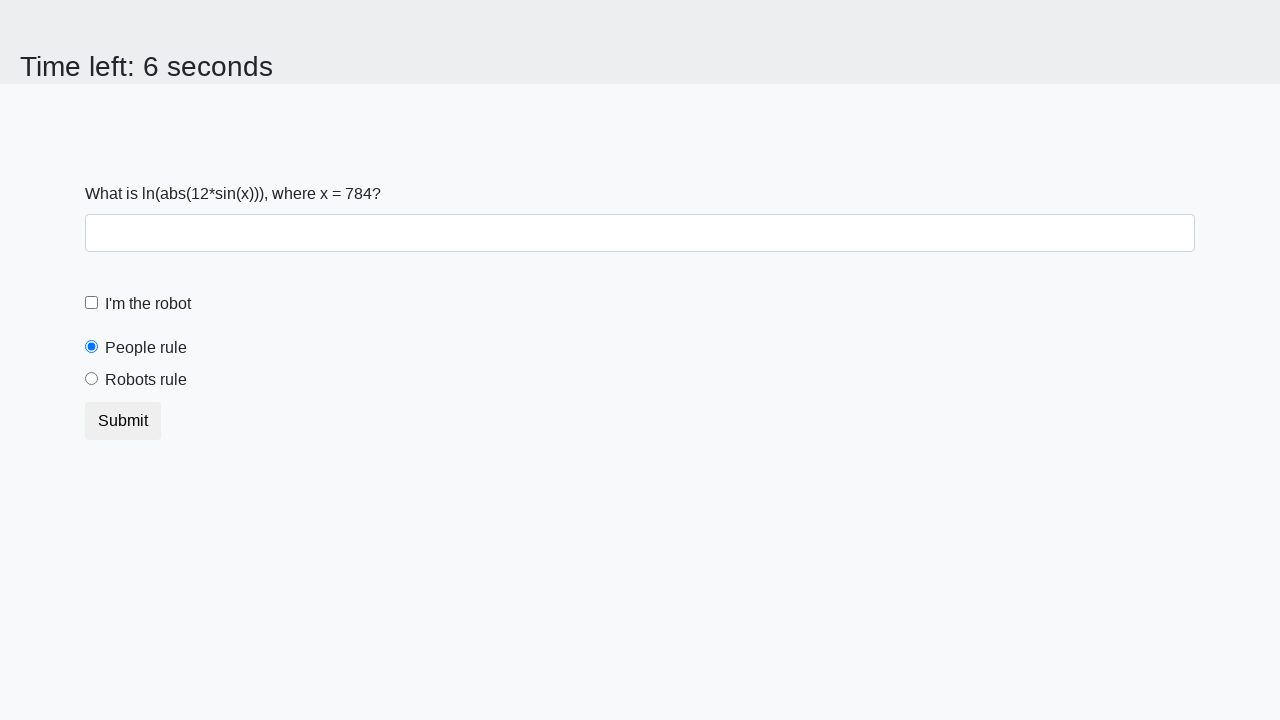

Calculated answer using logarithmic formula: y = 2.469930978157057
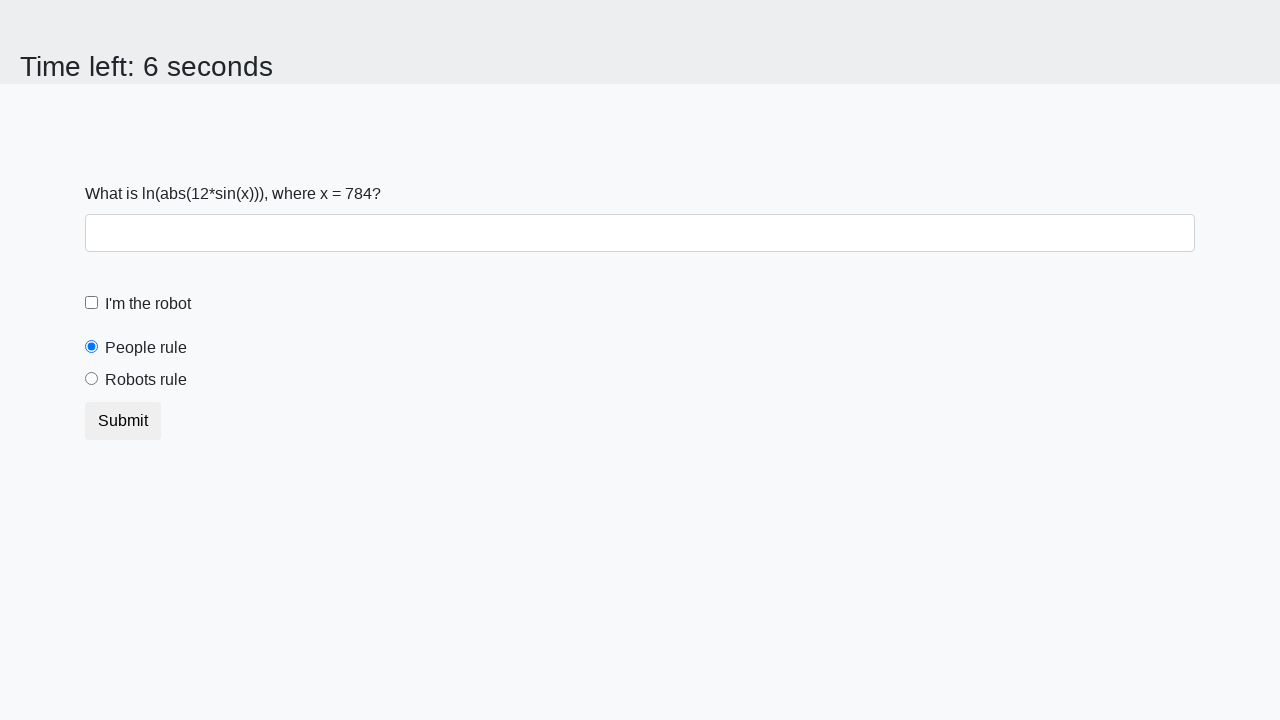

Filled answer field with calculated value on #answer
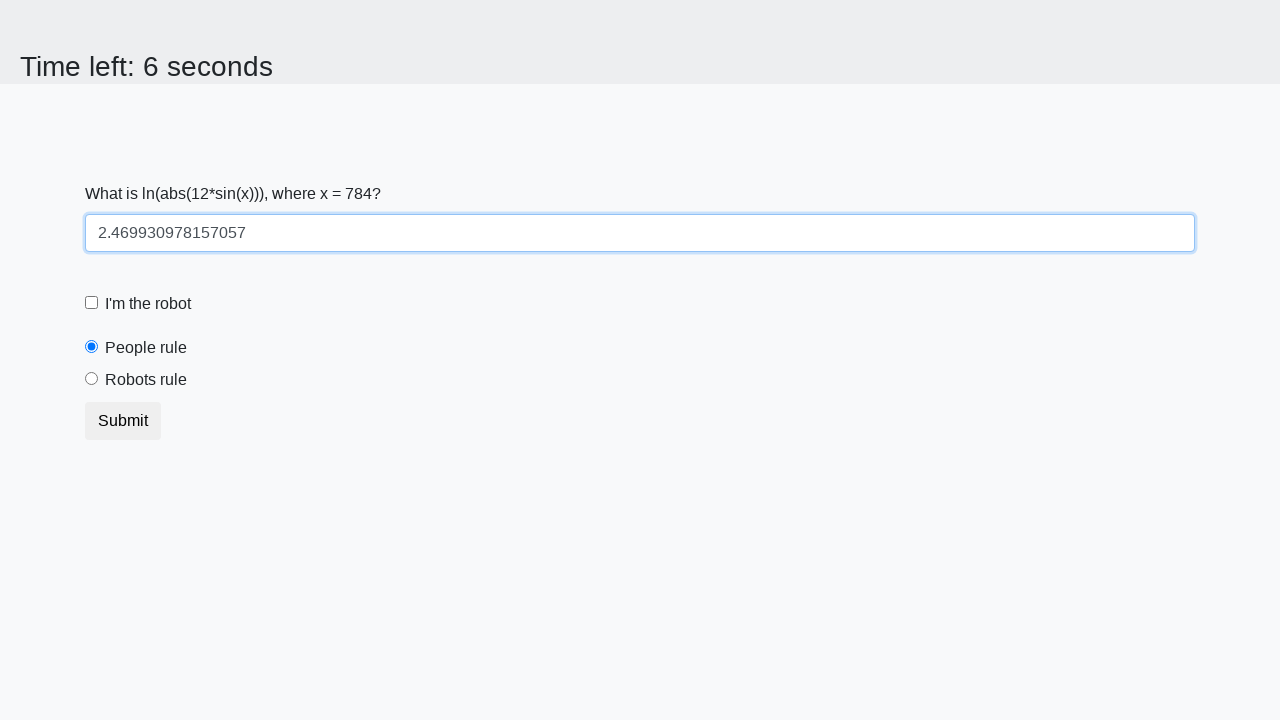

Clicked robot checkbox to enable verification at (92, 303) on #robotCheckbox
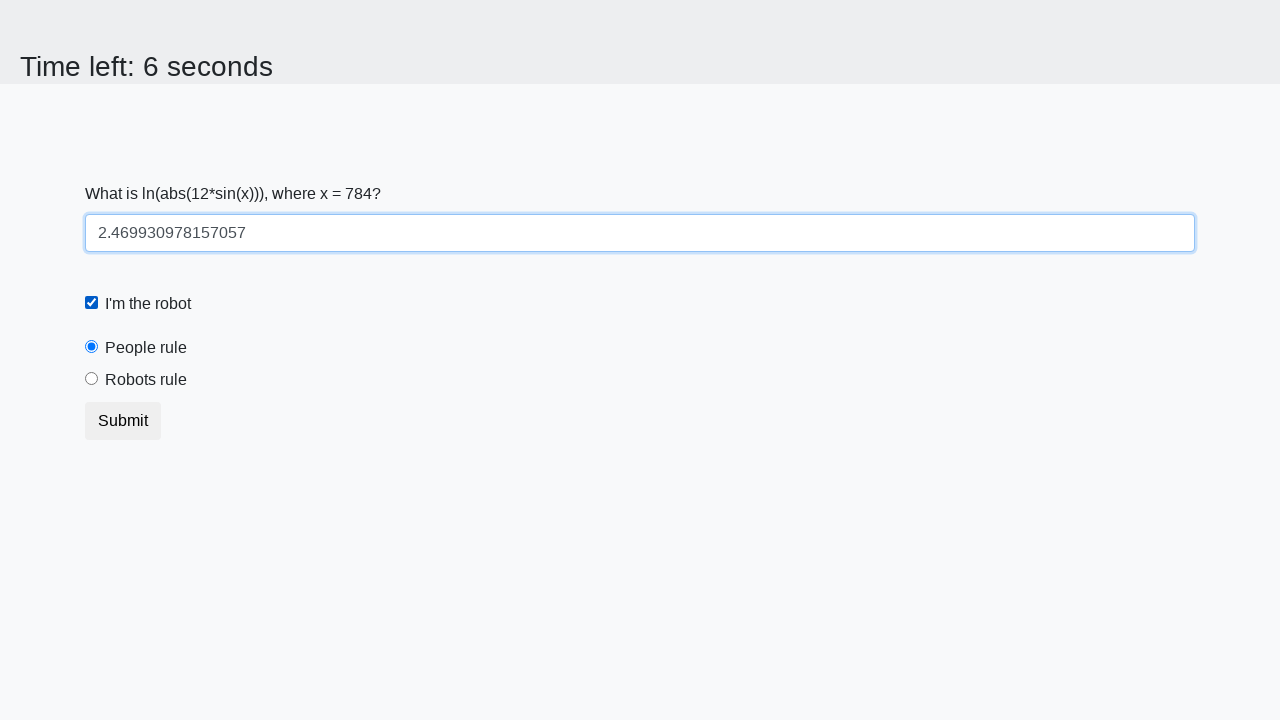

Selected 'robots rule' radio button at (92, 379) on #robotsRule
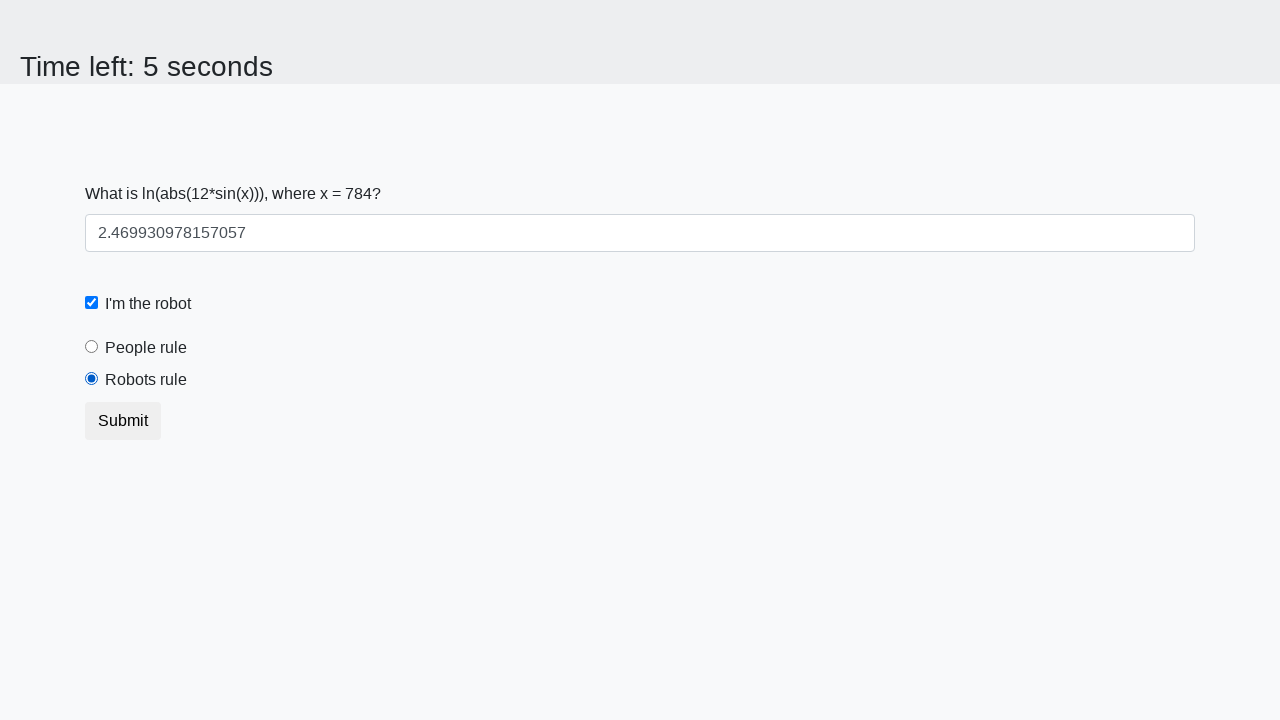

Clicked submit button to complete the puzzle at (123, 421) on .btn
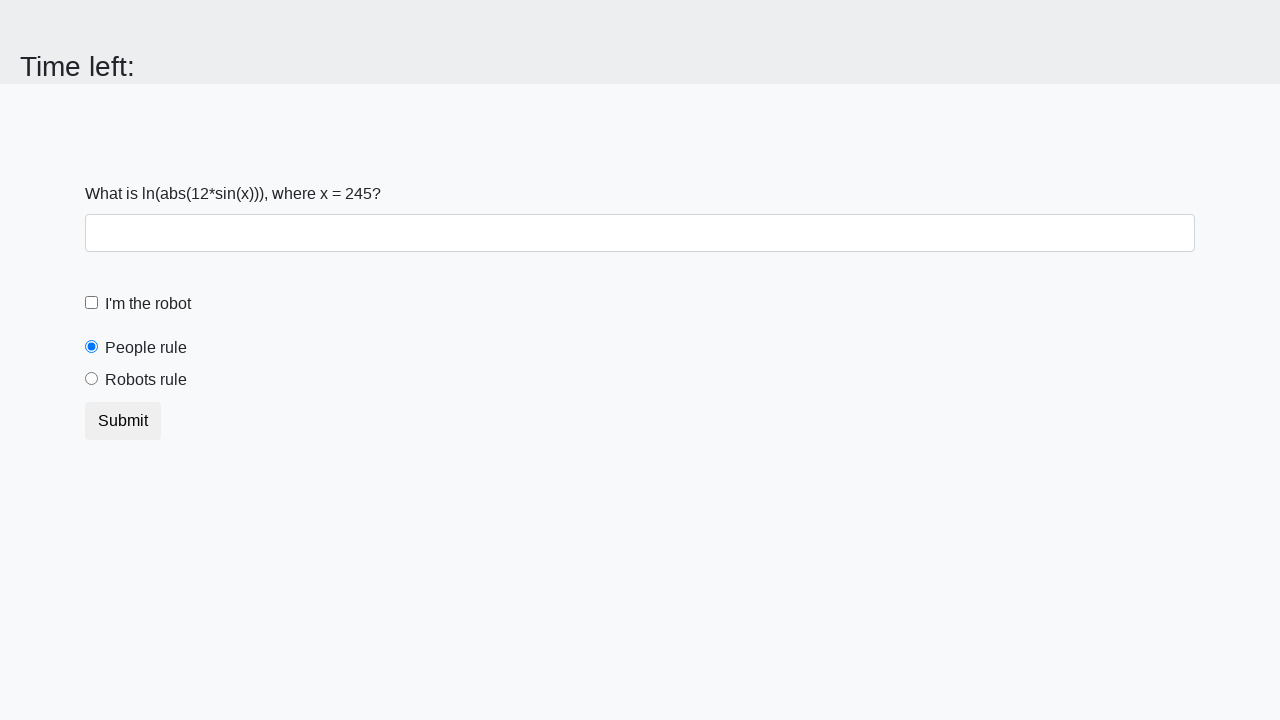

Waited for form submission to complete
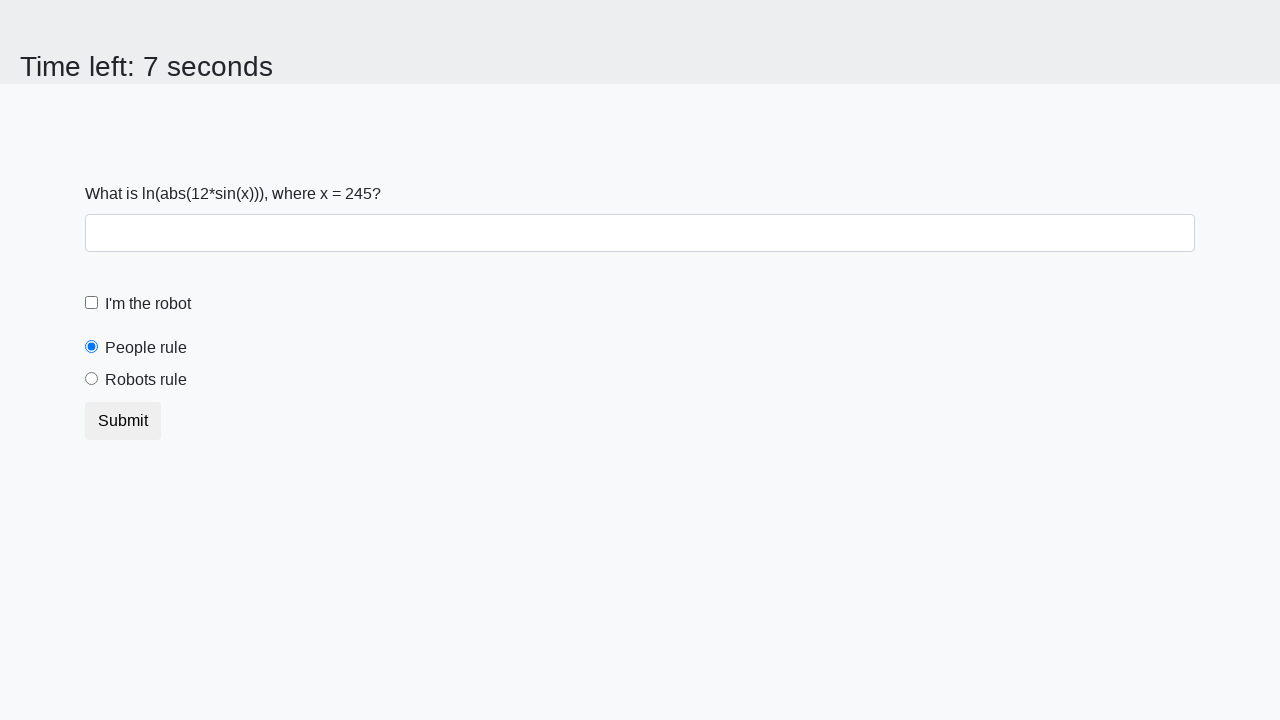

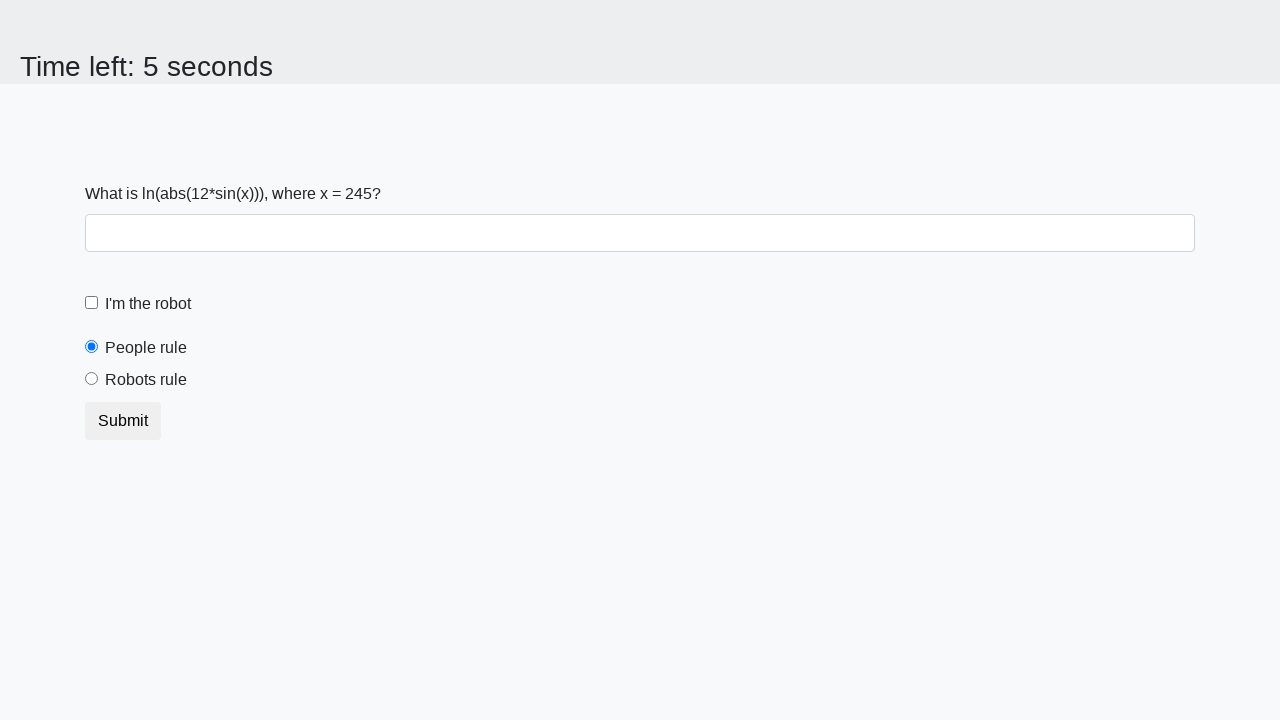